Tests handling a JavaScript prompt dialog by entering text into the alert's text box and accepting it.

Starting URL: https://demo.automationtesting.in/Alerts.html

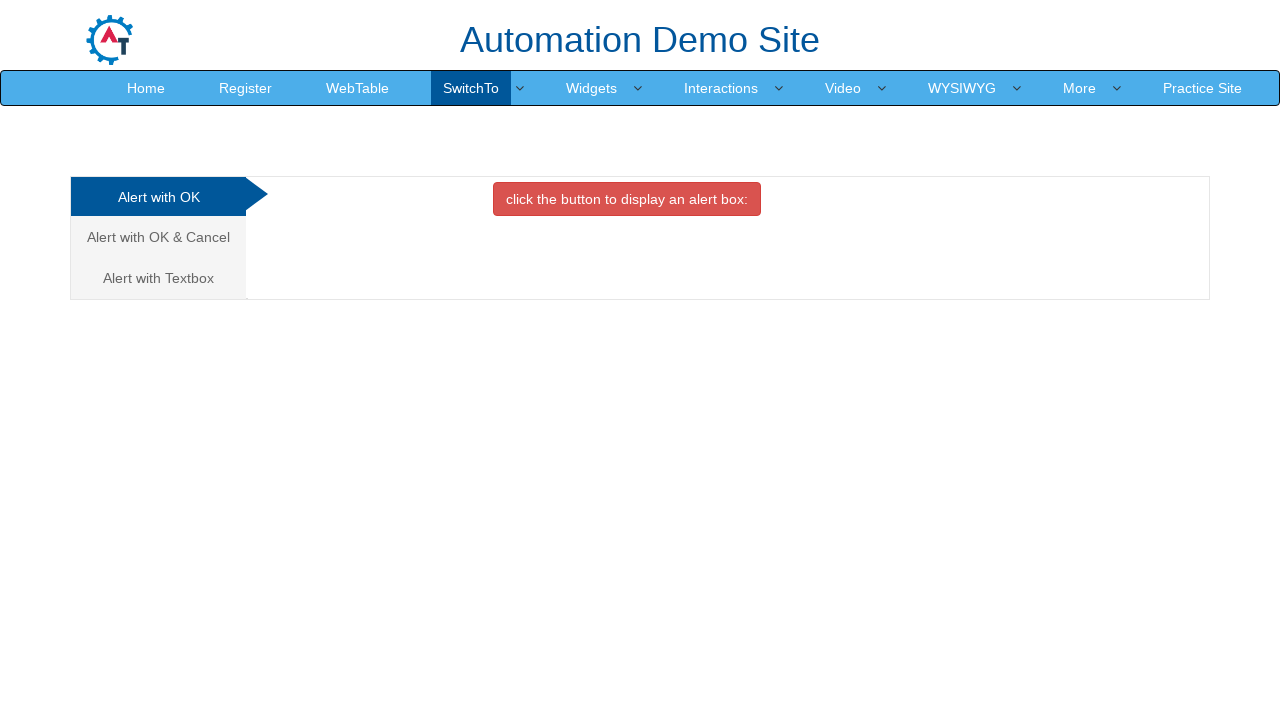

Set up dialog handler to accept prompt with 'Hello World'
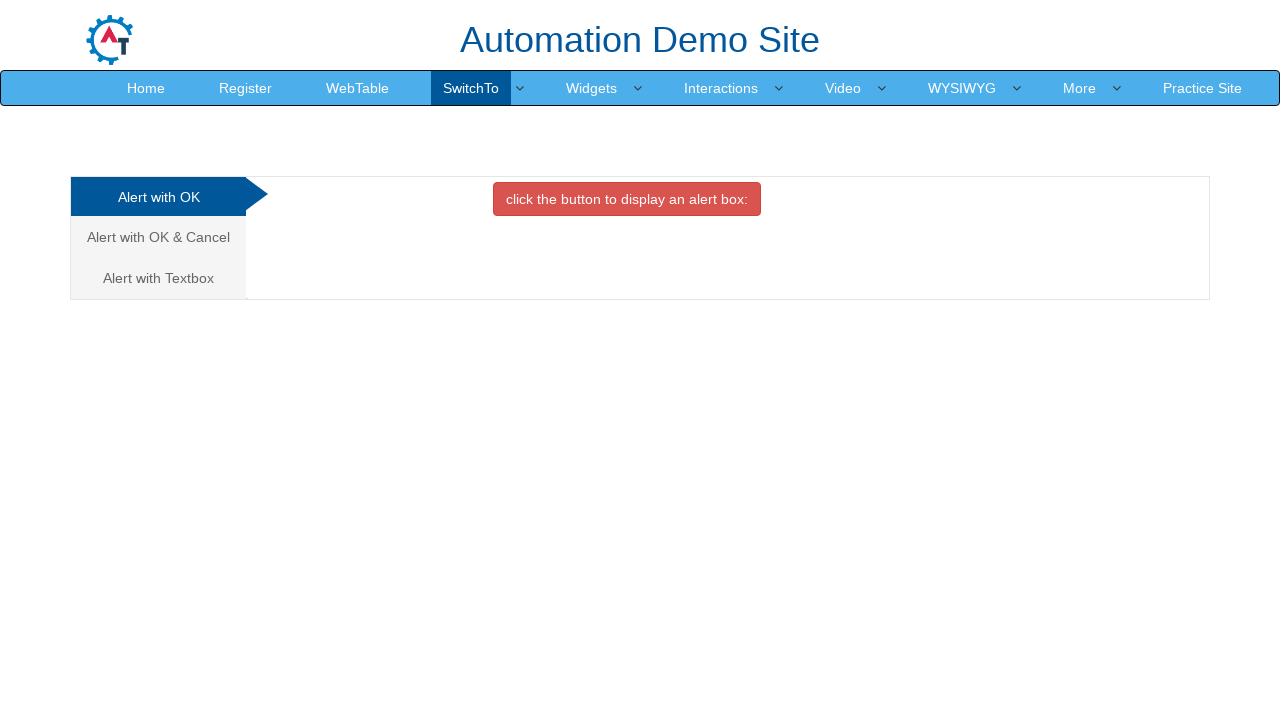

Clicked on 'Alert with Textbox' tab at (158, 278) on xpath=//a[text()='Alert with Textbox ']
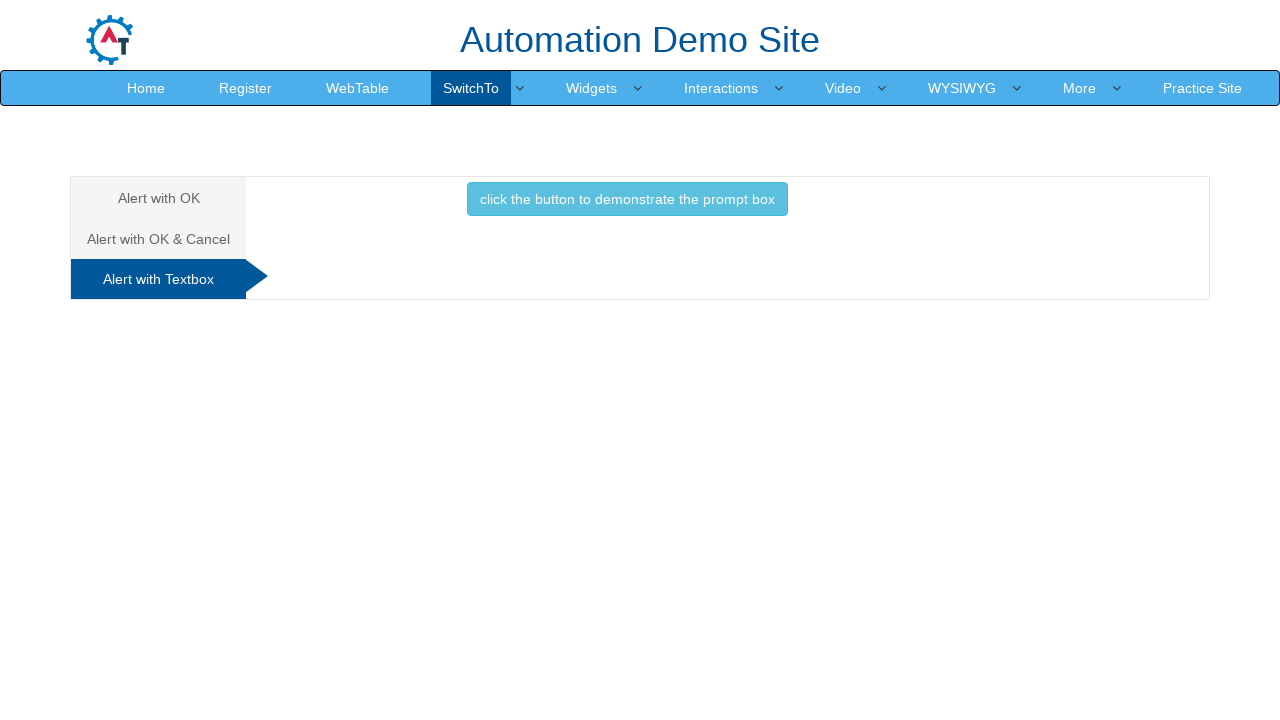

Clicked button to trigger prompt dialog at (627, 199) on .btn.btn-info
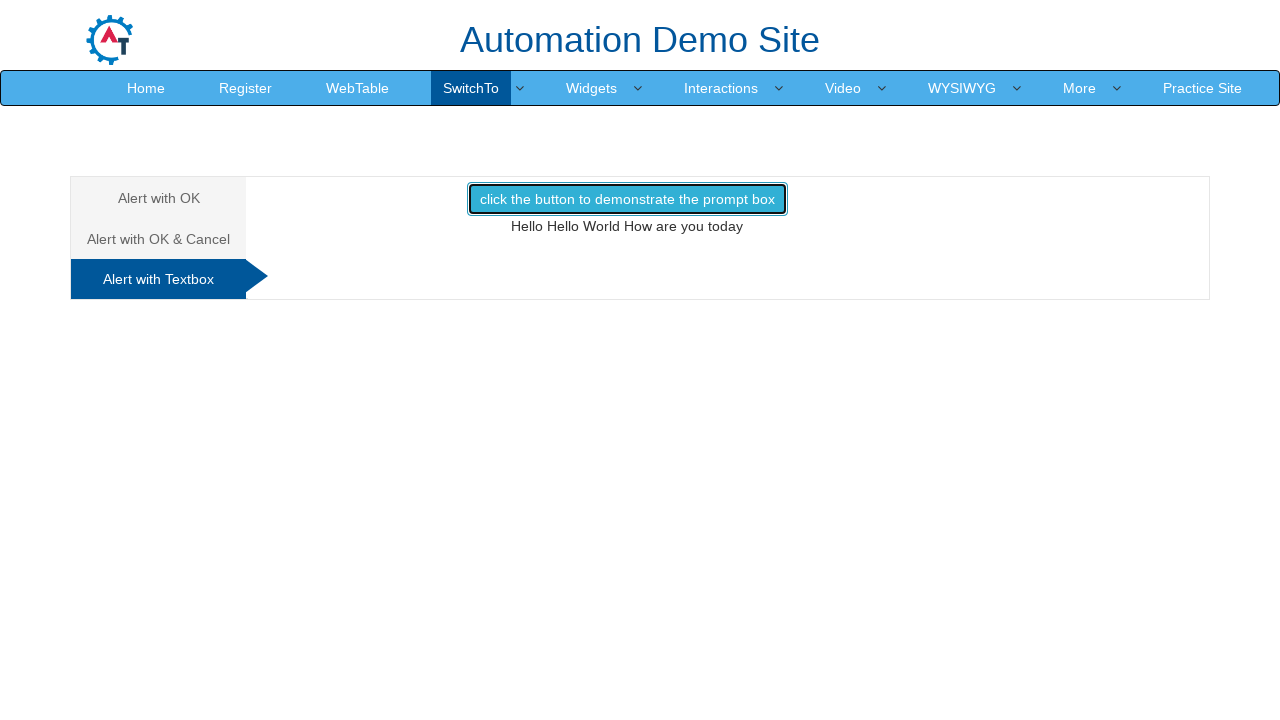

Prompt dialog result text appeared
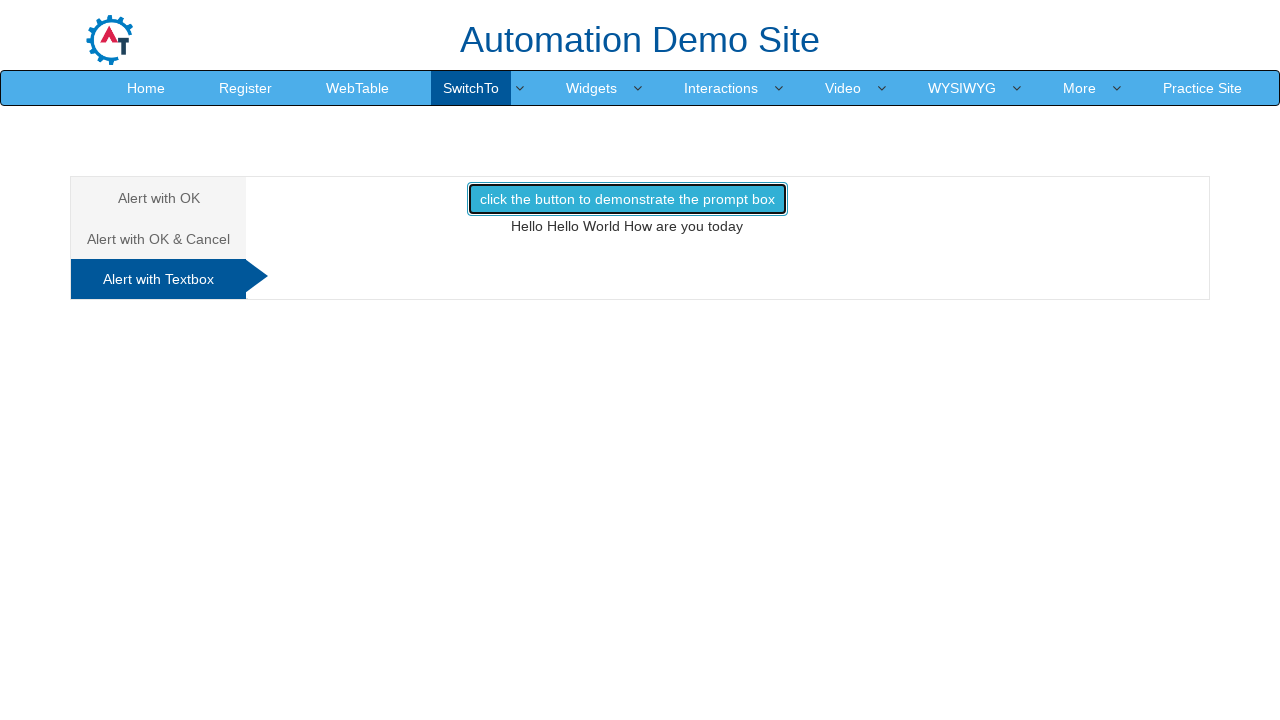

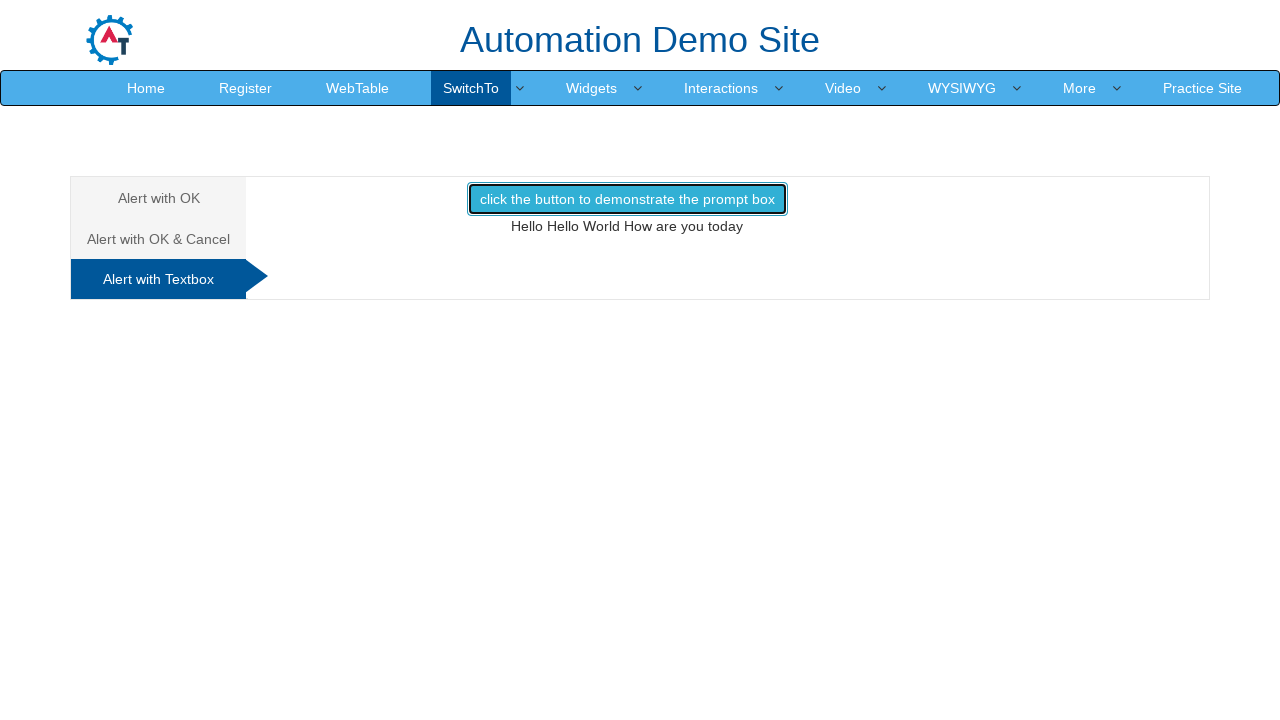